Tests that the currently applied filter link is highlighted with the selected class

Starting URL: https://demo.playwright.dev/todomvc

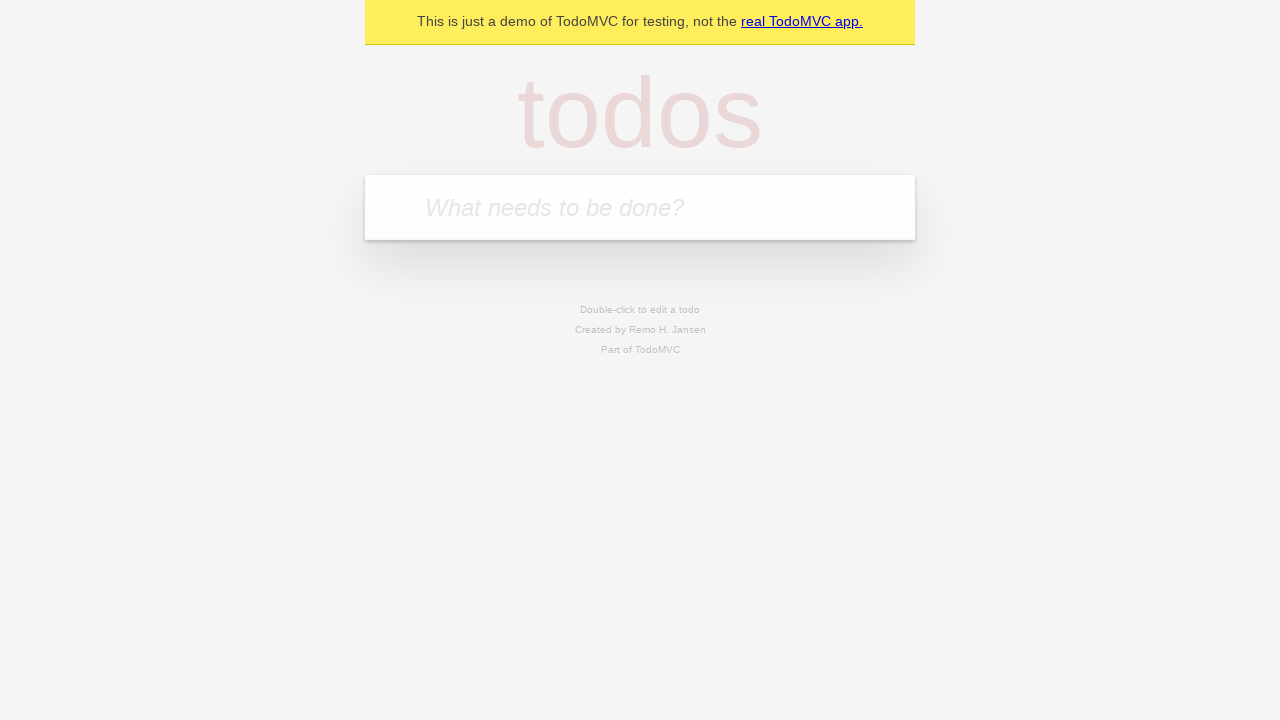

Located the 'What needs to be done?' input field
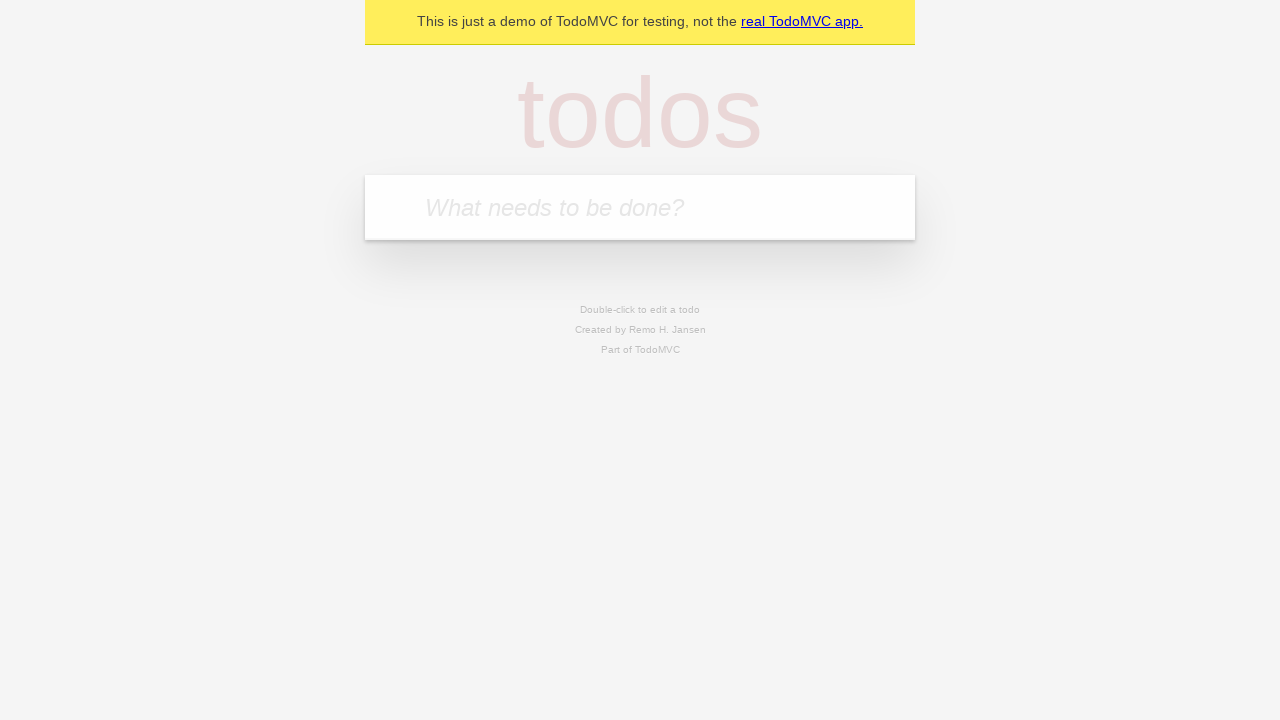

Filled todo input with 'buy some cheese' on internal:attr=[placeholder="What needs to be done?"i]
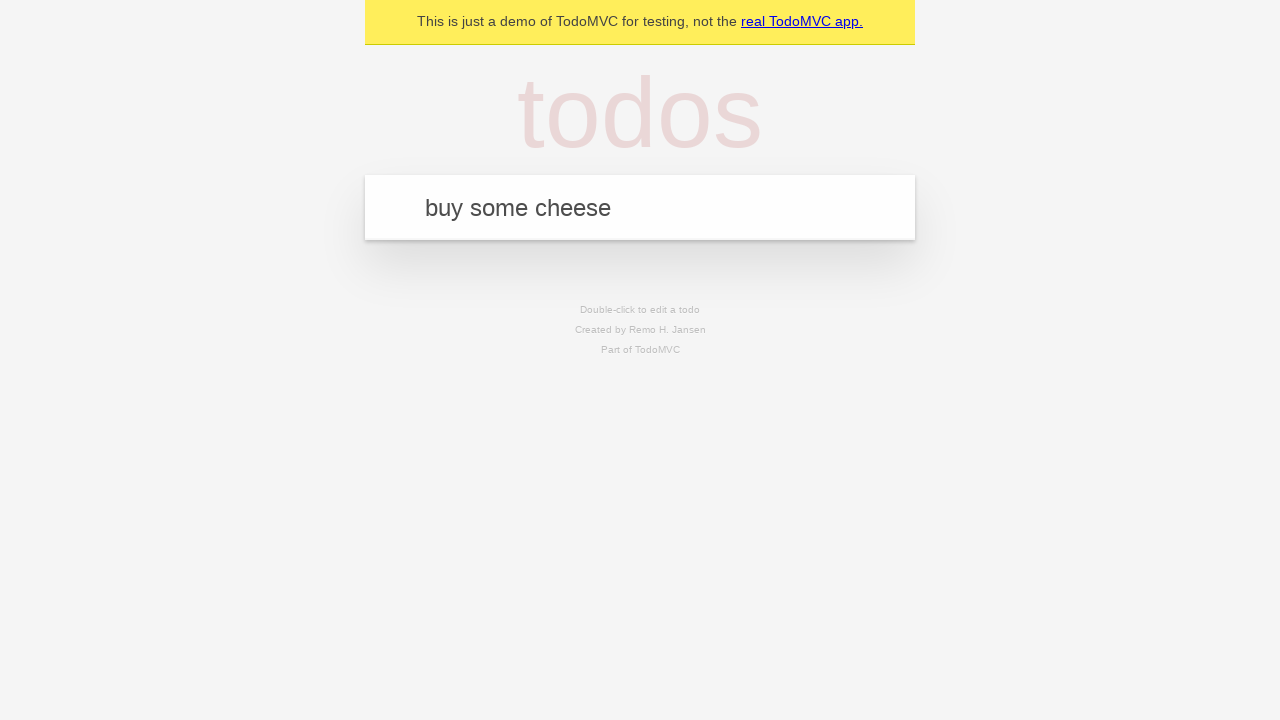

Pressed Enter to add 'buy some cheese' to the todo list on internal:attr=[placeholder="What needs to be done?"i]
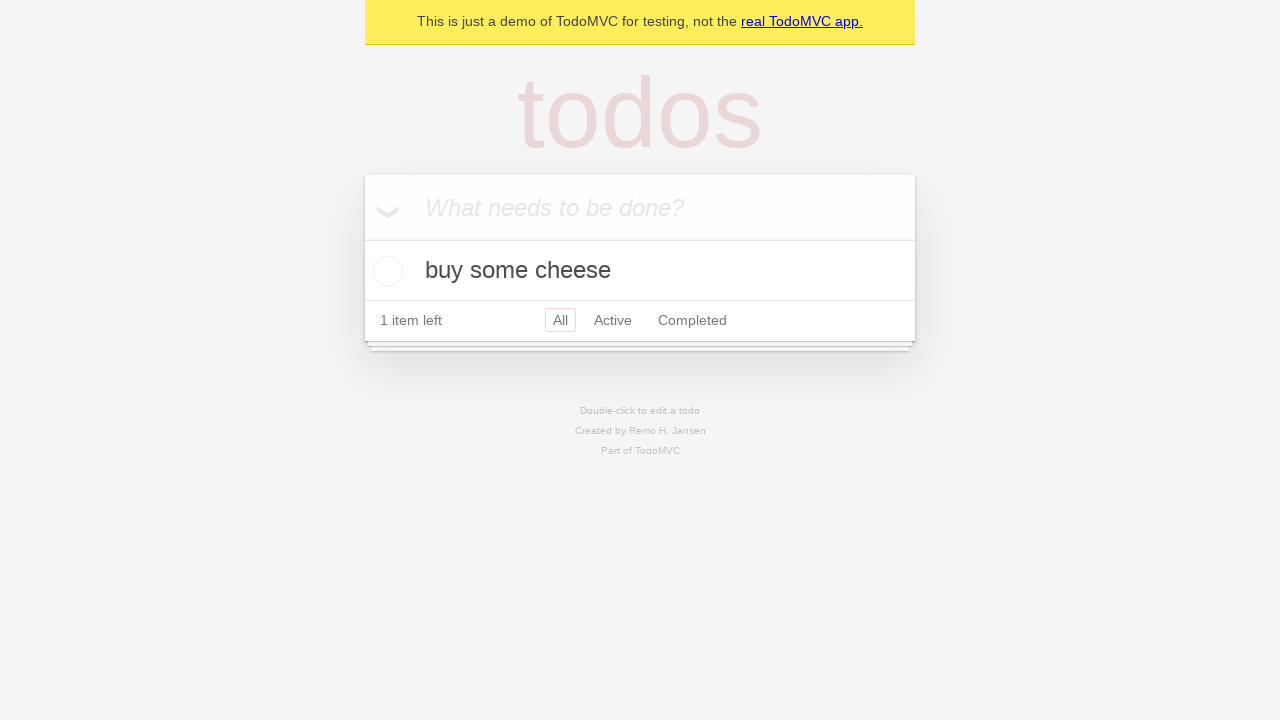

Filled todo input with 'feed the cat' on internal:attr=[placeholder="What needs to be done?"i]
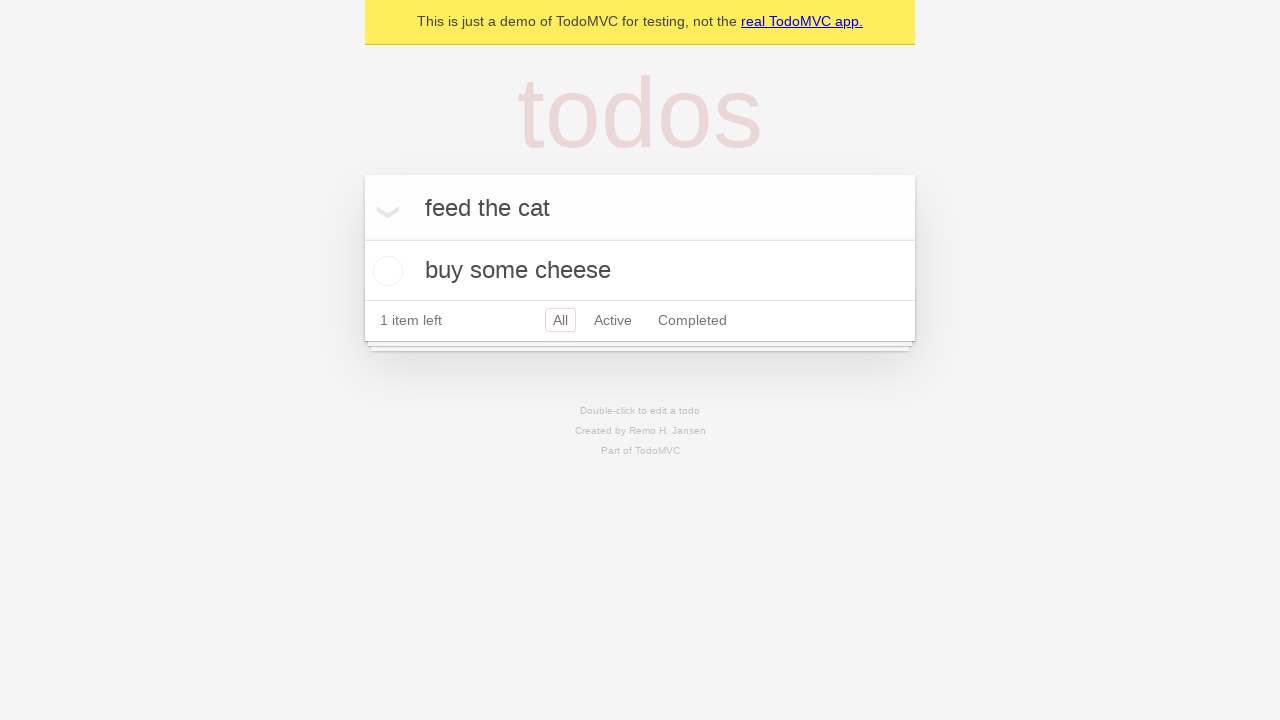

Pressed Enter to add 'feed the cat' to the todo list on internal:attr=[placeholder="What needs to be done?"i]
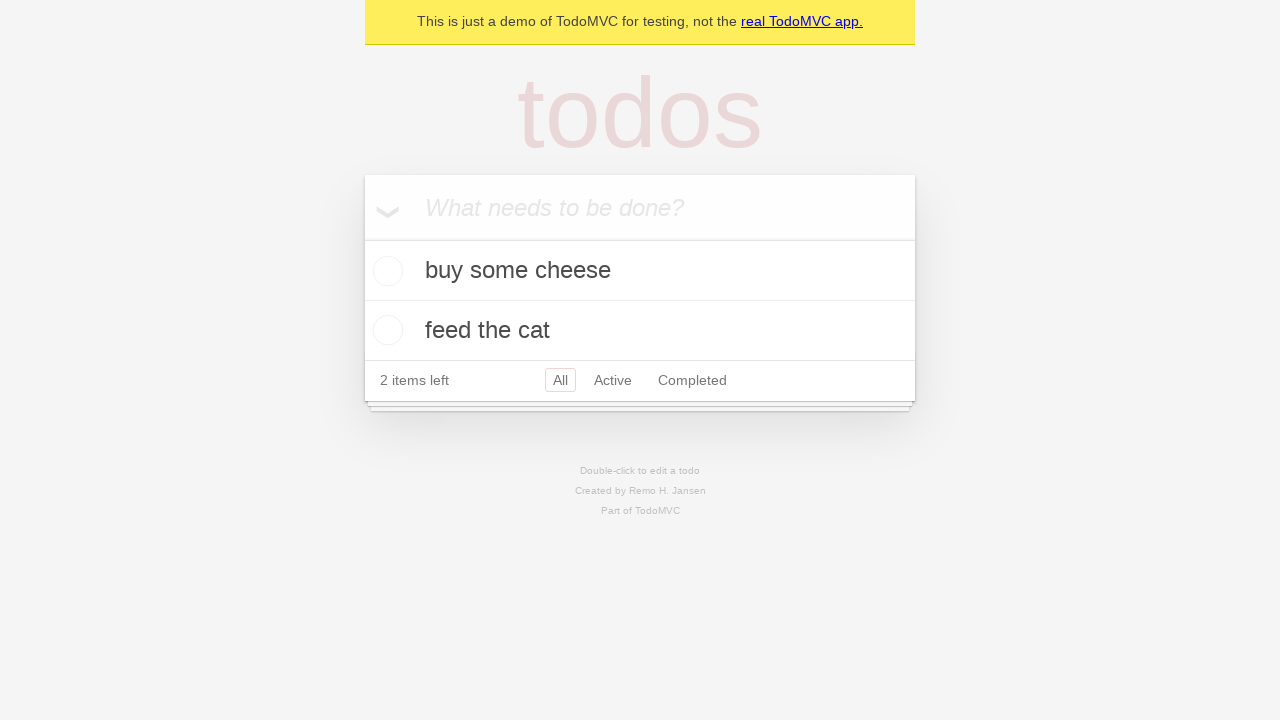

Filled todo input with 'book a doctors appointment' on internal:attr=[placeholder="What needs to be done?"i]
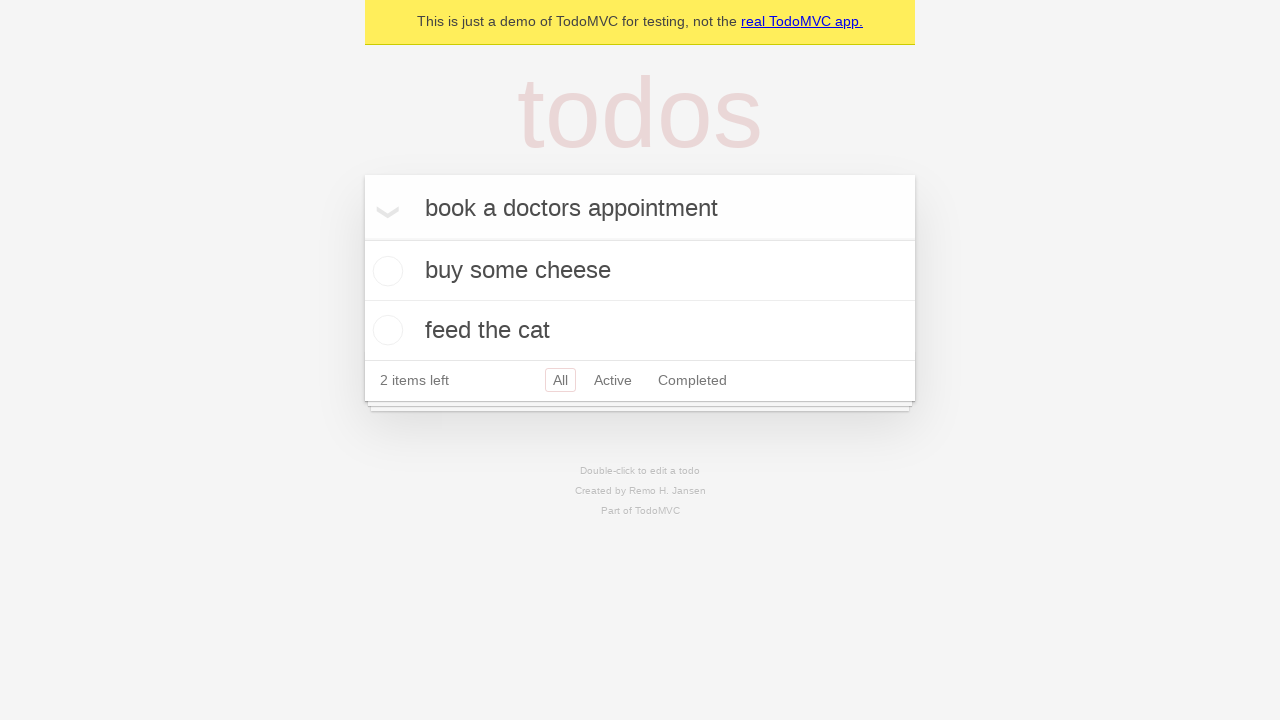

Pressed Enter to add 'book a doctors appointment' to the todo list on internal:attr=[placeholder="What needs to be done?"i]
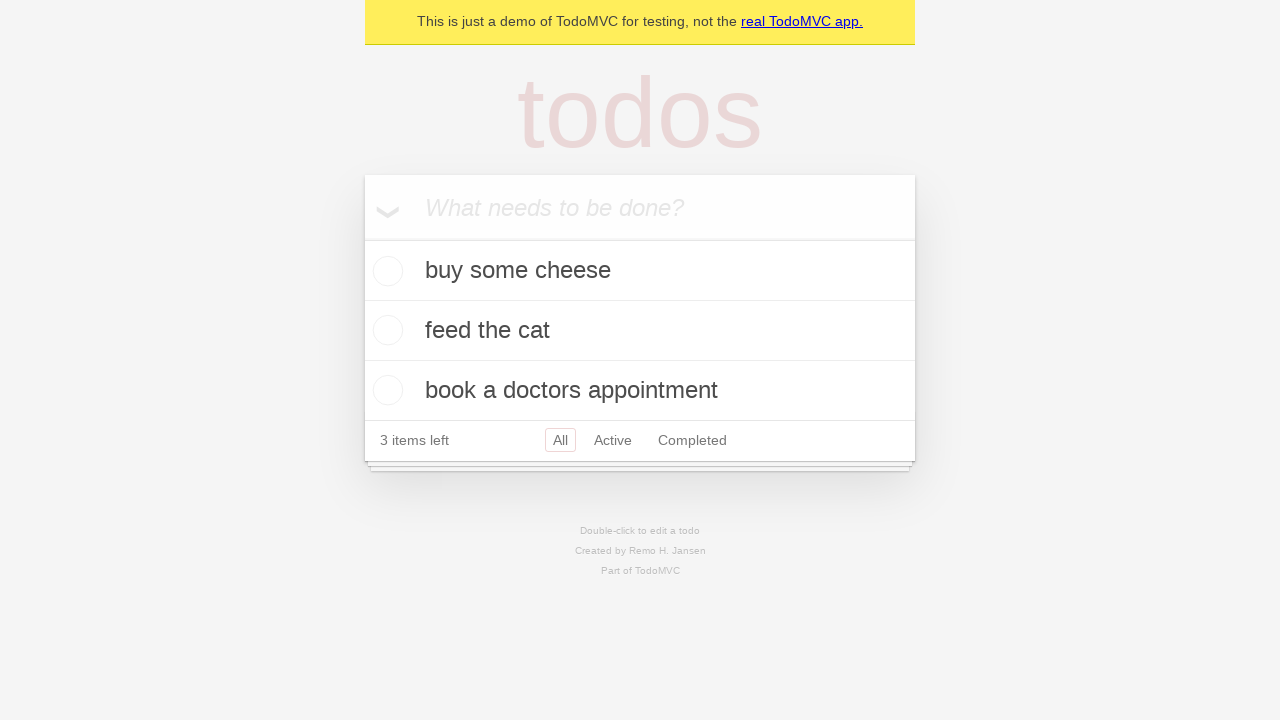

Waited for all 3 todo items to be added to the list
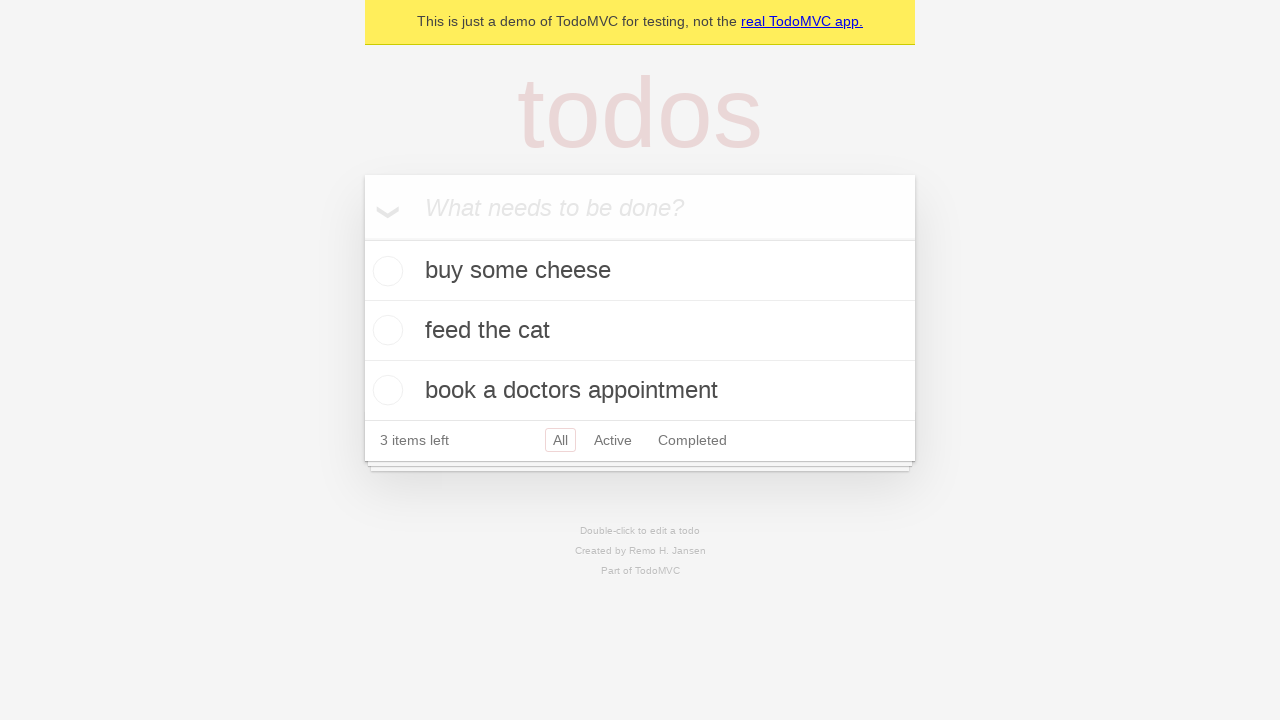

Located the 'Active' filter link
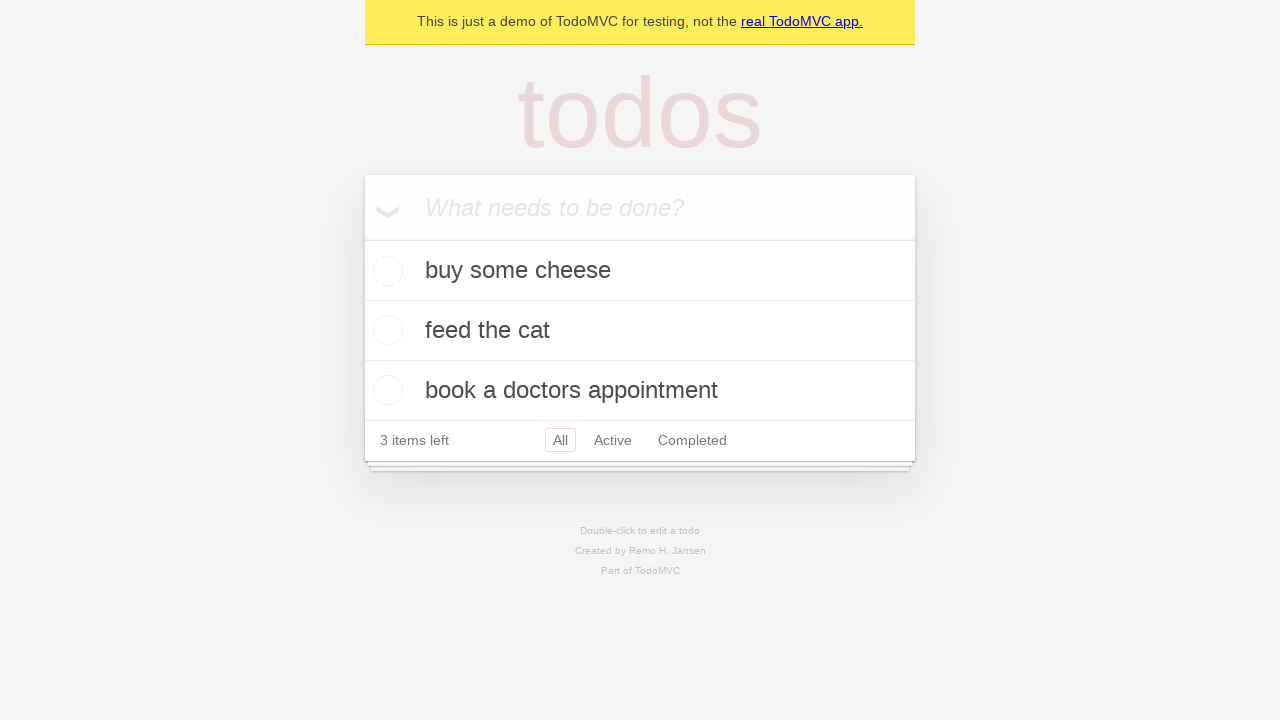

Clicked the 'Active' filter link at (613, 440) on internal:role=link[name="Active"i]
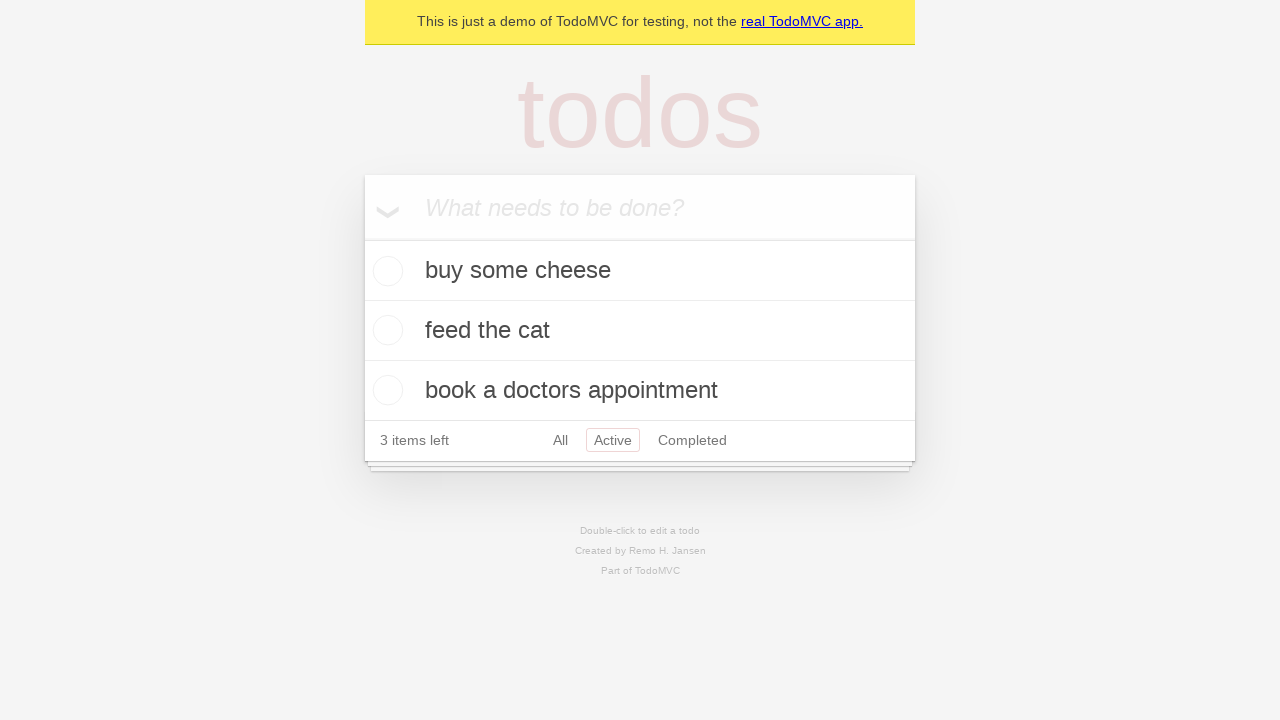

Located the 'Completed' filter link
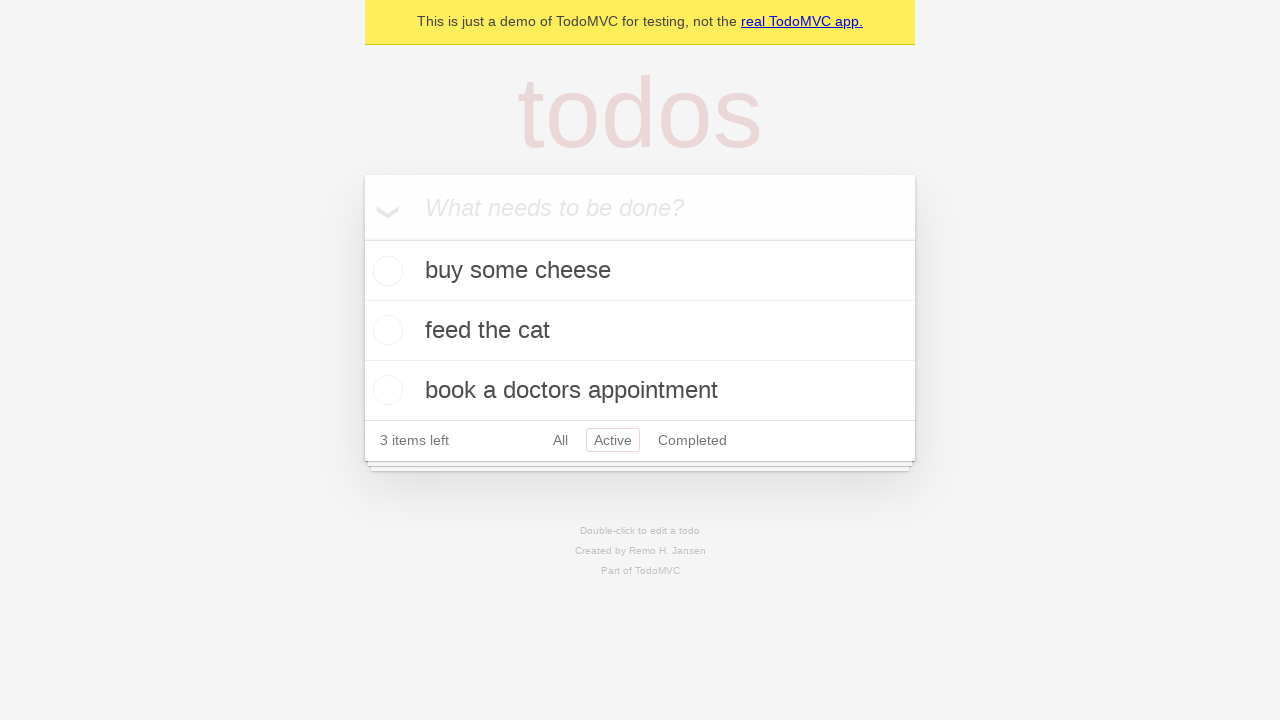

Clicked the 'Completed' filter link to verify it is highlighted with the selected class at (692, 440) on internal:role=link[name="Completed"i]
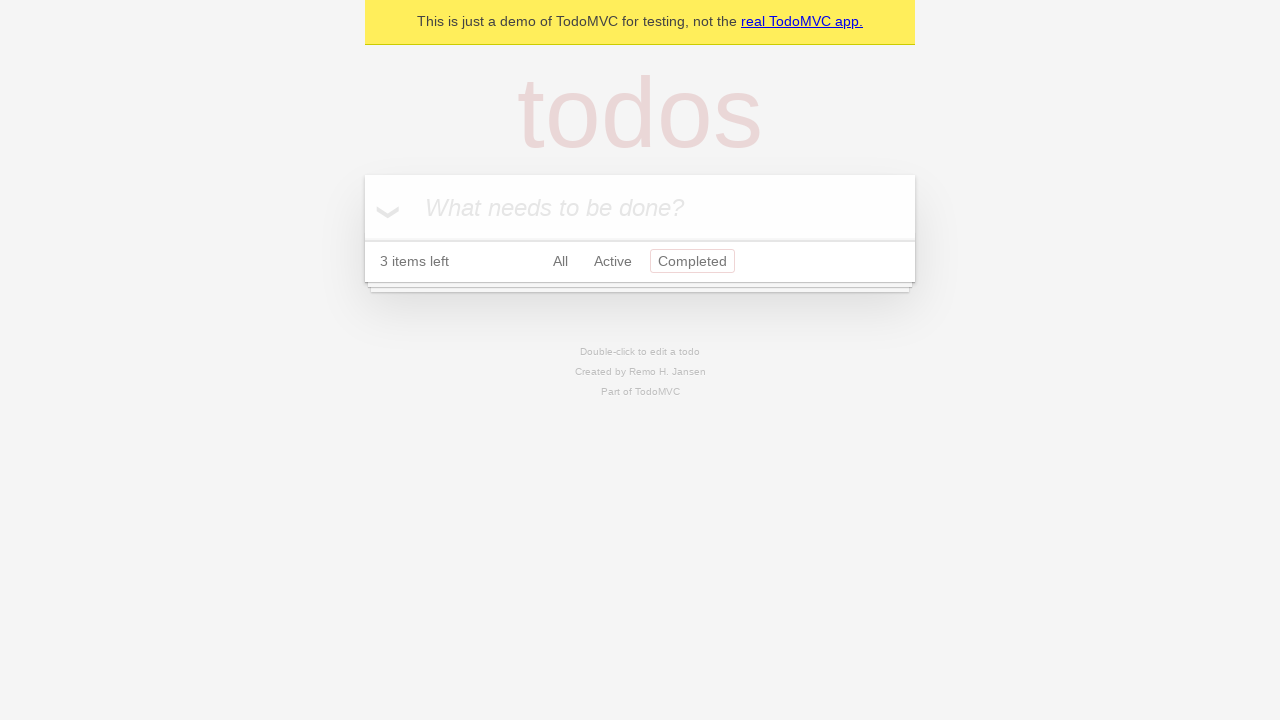

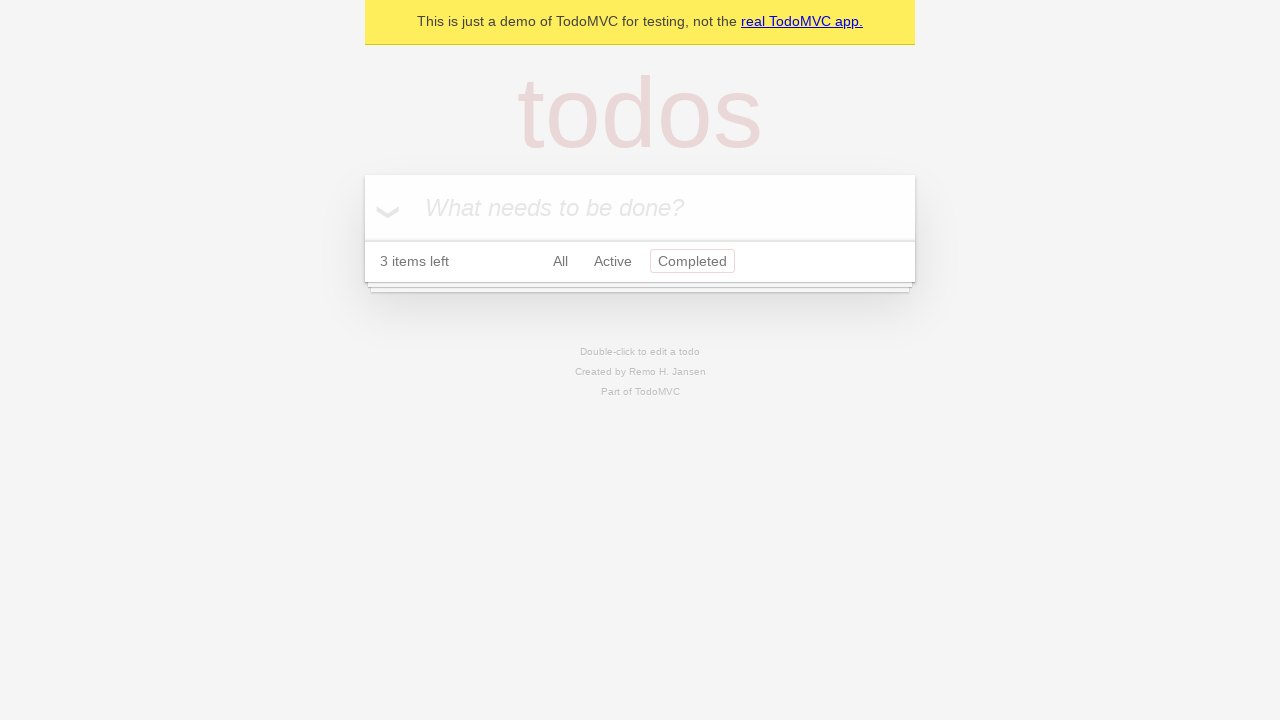